Tests accepting a browser confirmation alert and verifying the result message

Starting URL: https://demoqa.com/alerts

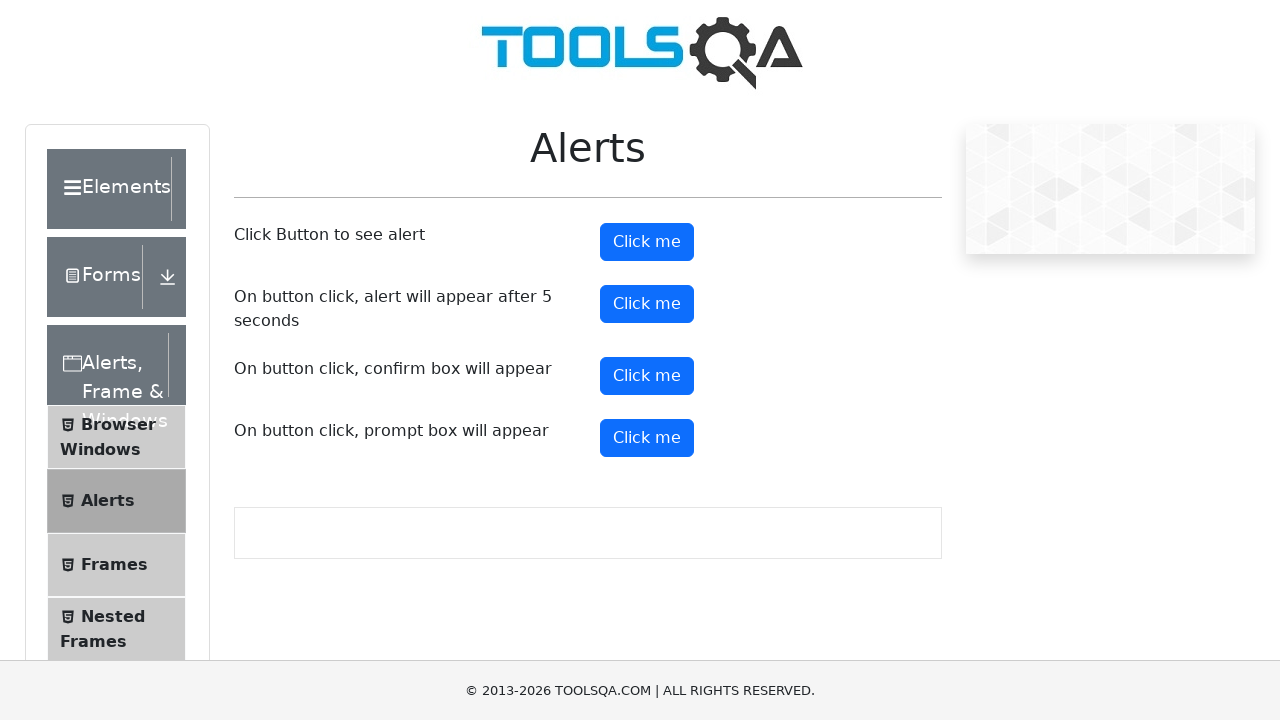

Scrolled to confirm button
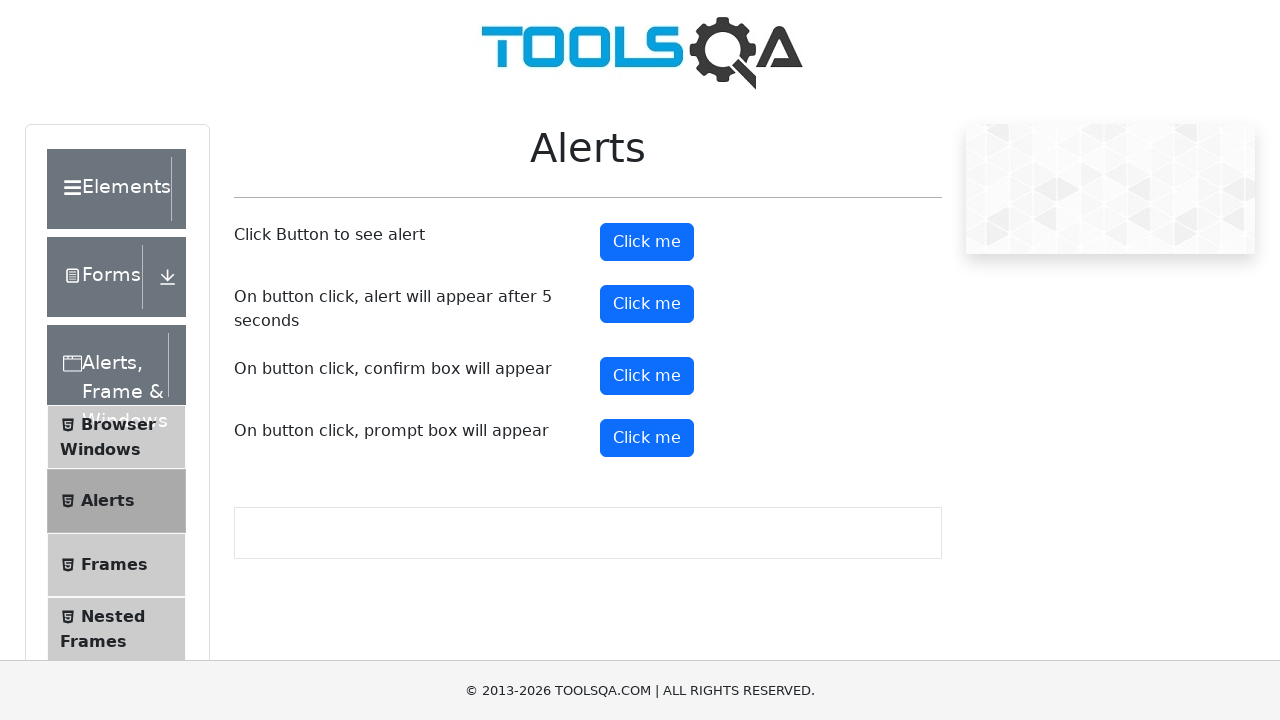

Set up dialog handler to accept alerts
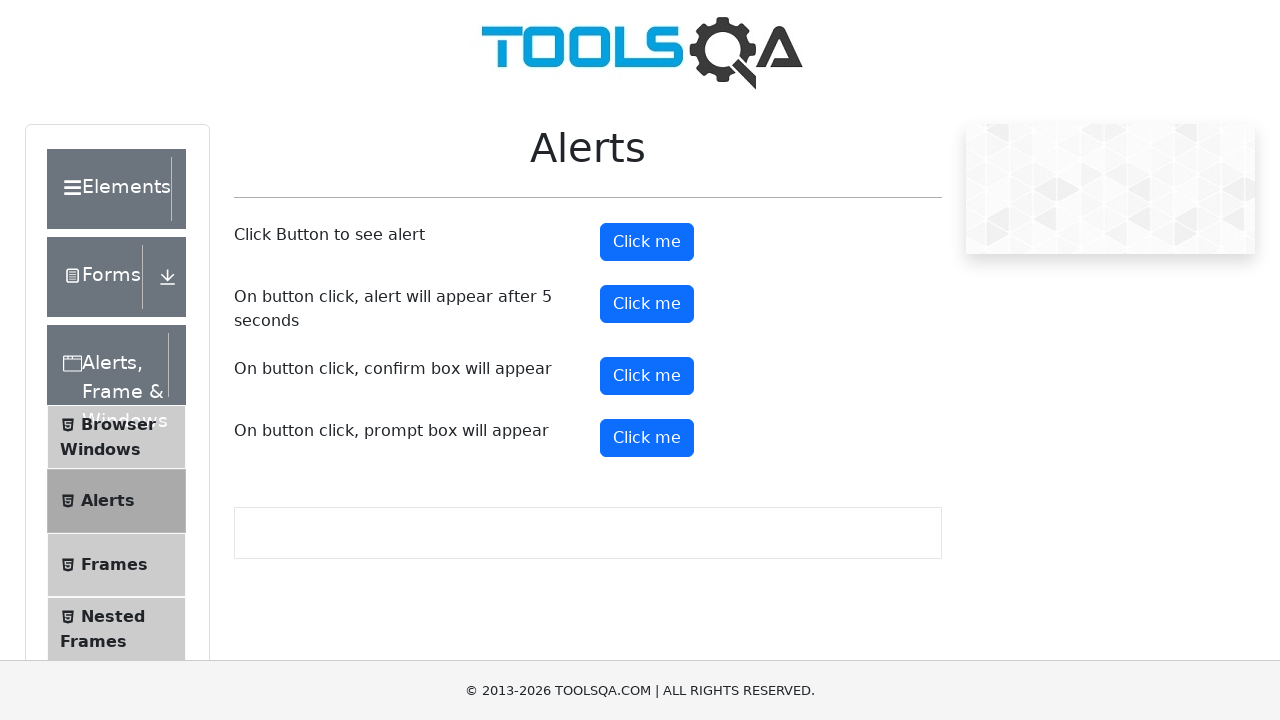

Clicked confirm button to trigger alert at (647, 376) on #confirmButton
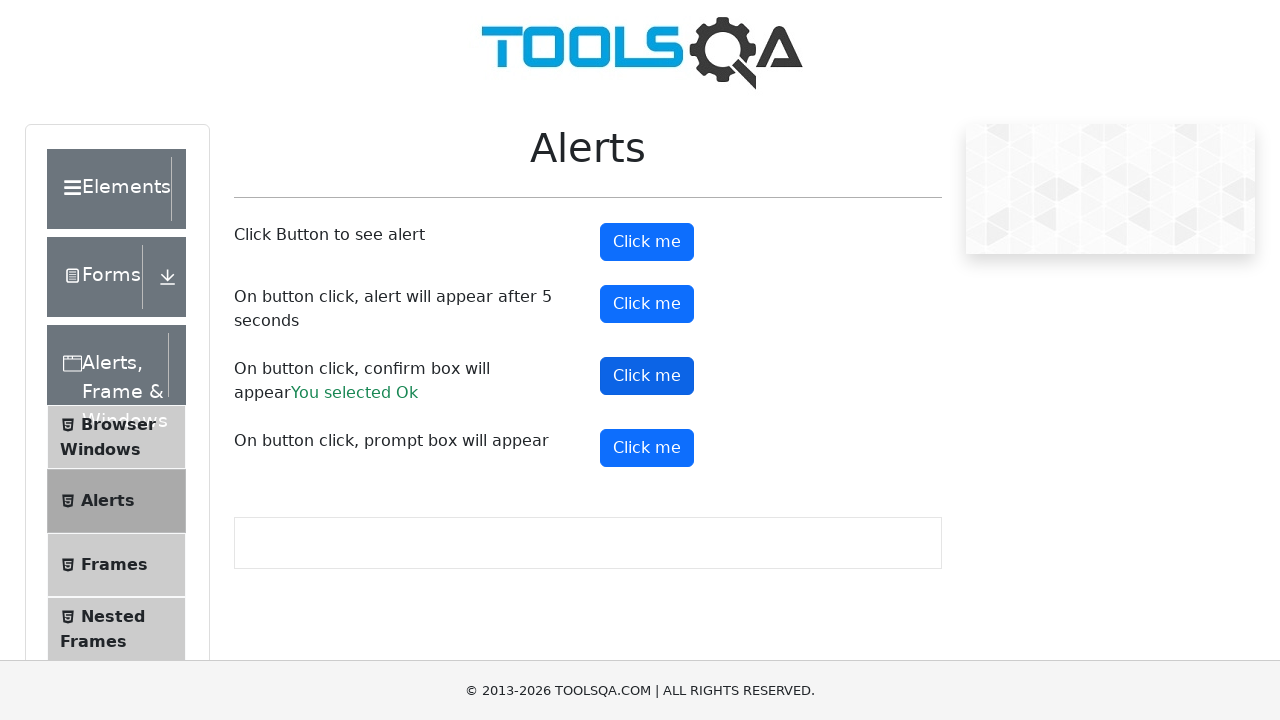

Verified result message displays 'You selected Ok'
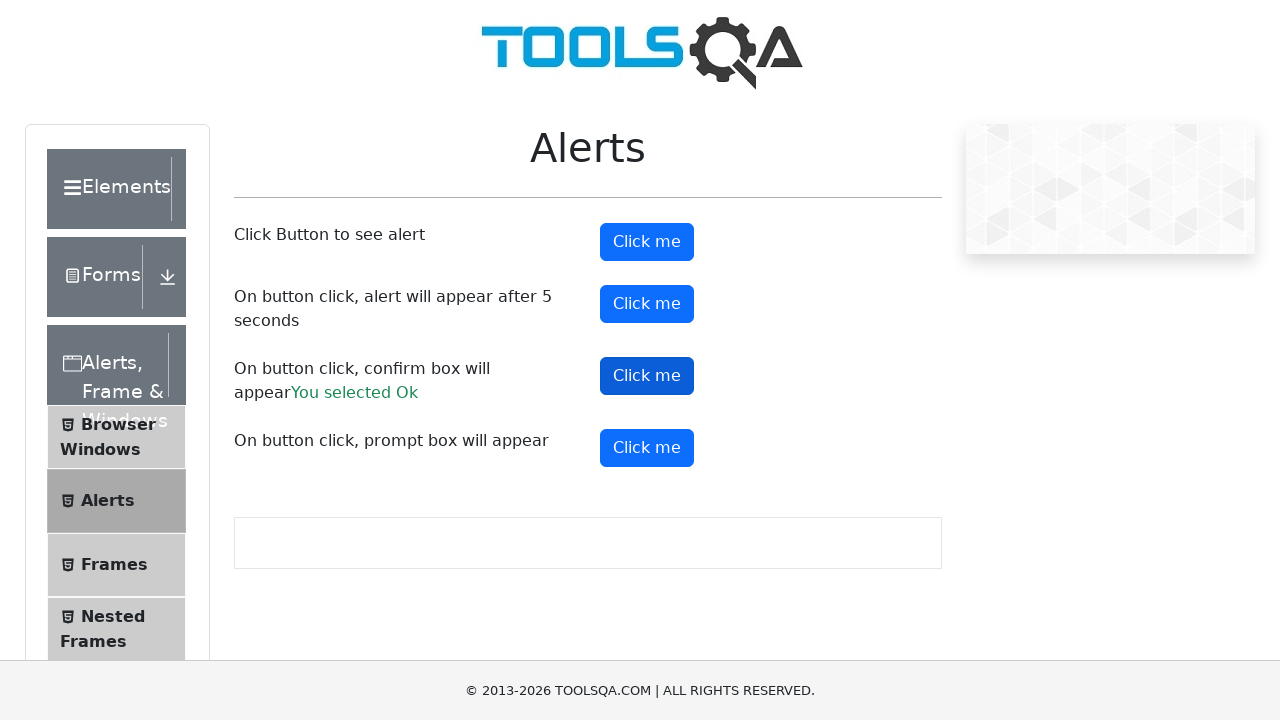

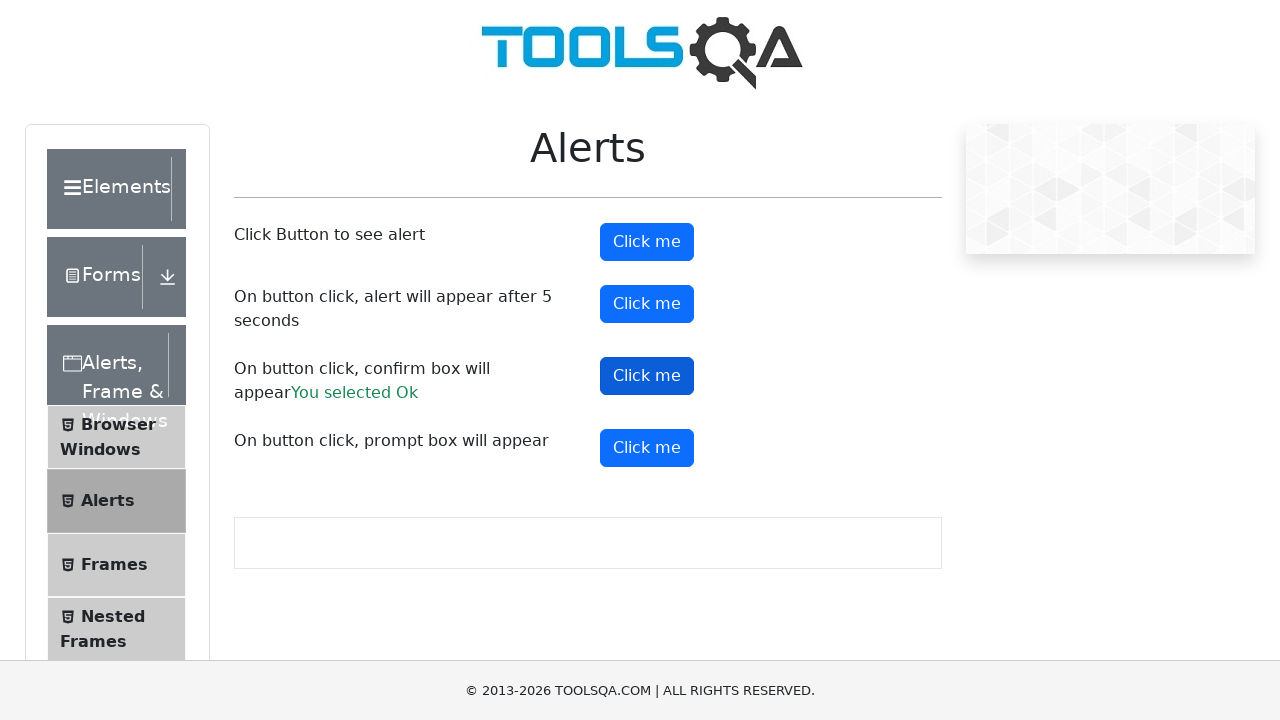